Tests dynamic element creation by clicking an "add element" button 10 times, then clicks all the checkboxes that were dynamically added to the page.

Starting URL: https://page-test-selenium.s3.sa-east-1.amazonaws.com/index.html

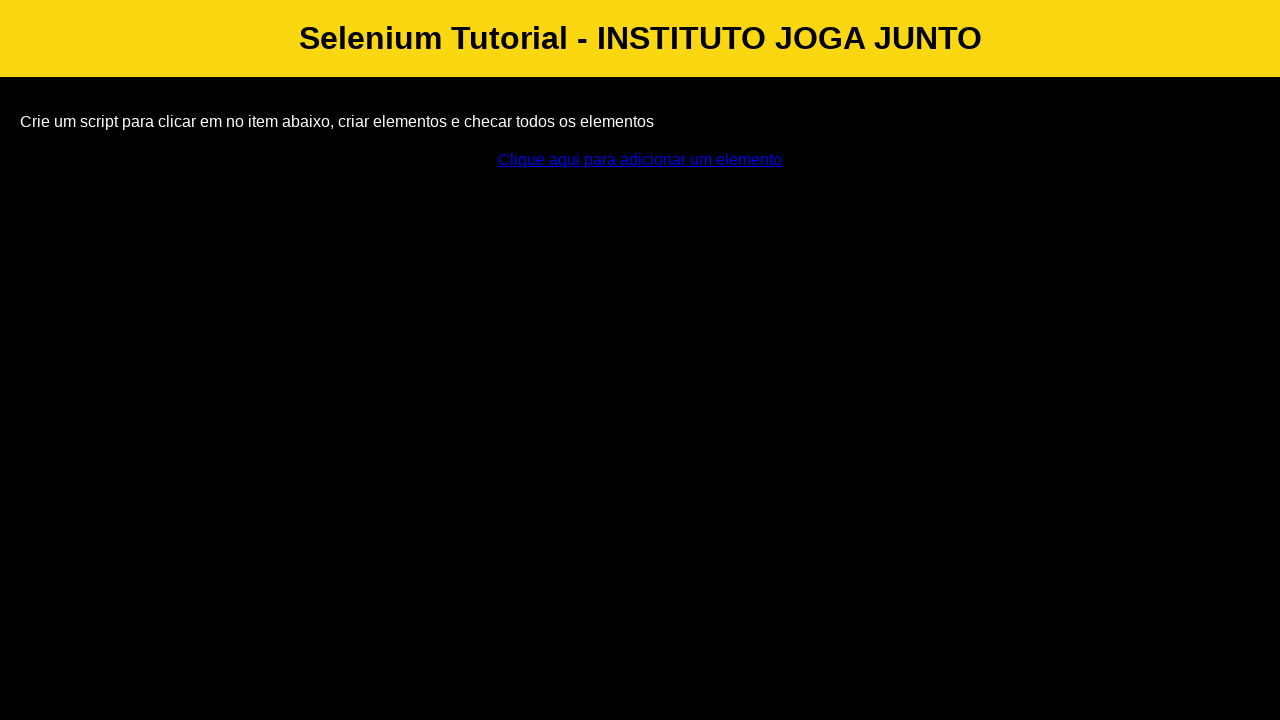

Clicked 'add element' button (iteration 1/10) at (640, 160) on #addElement
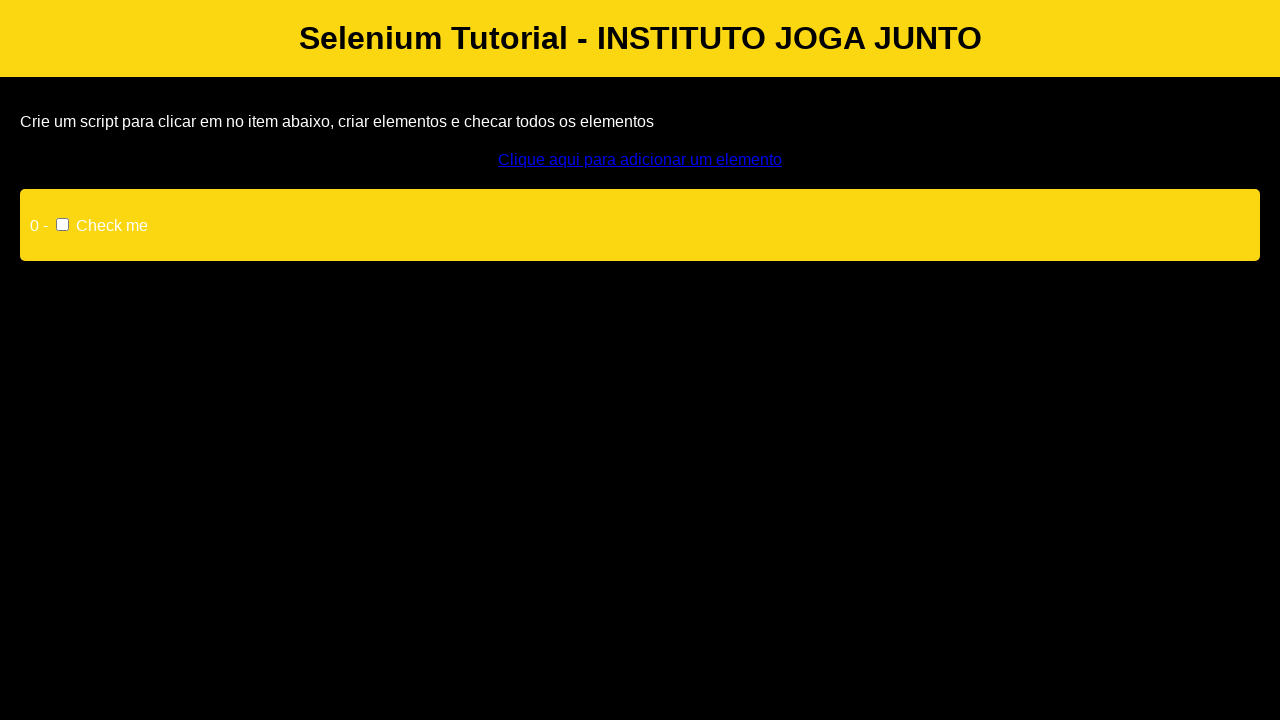

Clicked 'add element' button (iteration 2/10) at (640, 160) on #addElement
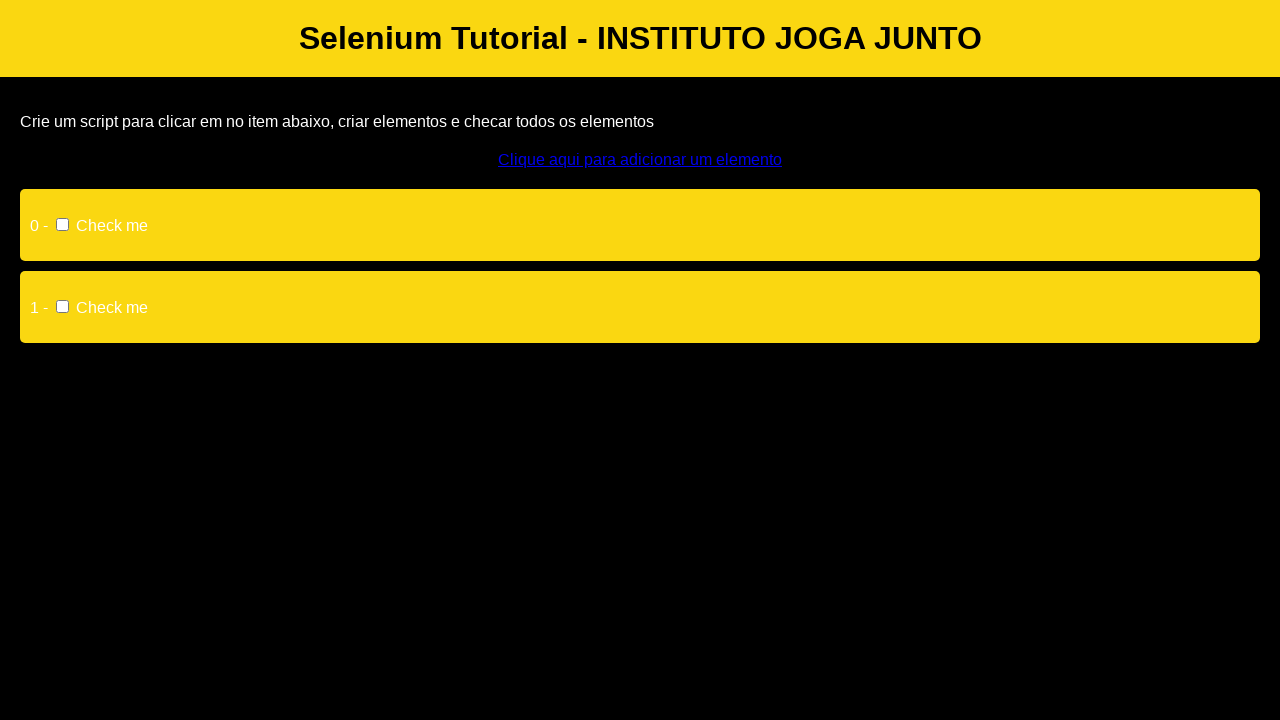

Clicked 'add element' button (iteration 3/10) at (640, 160) on #addElement
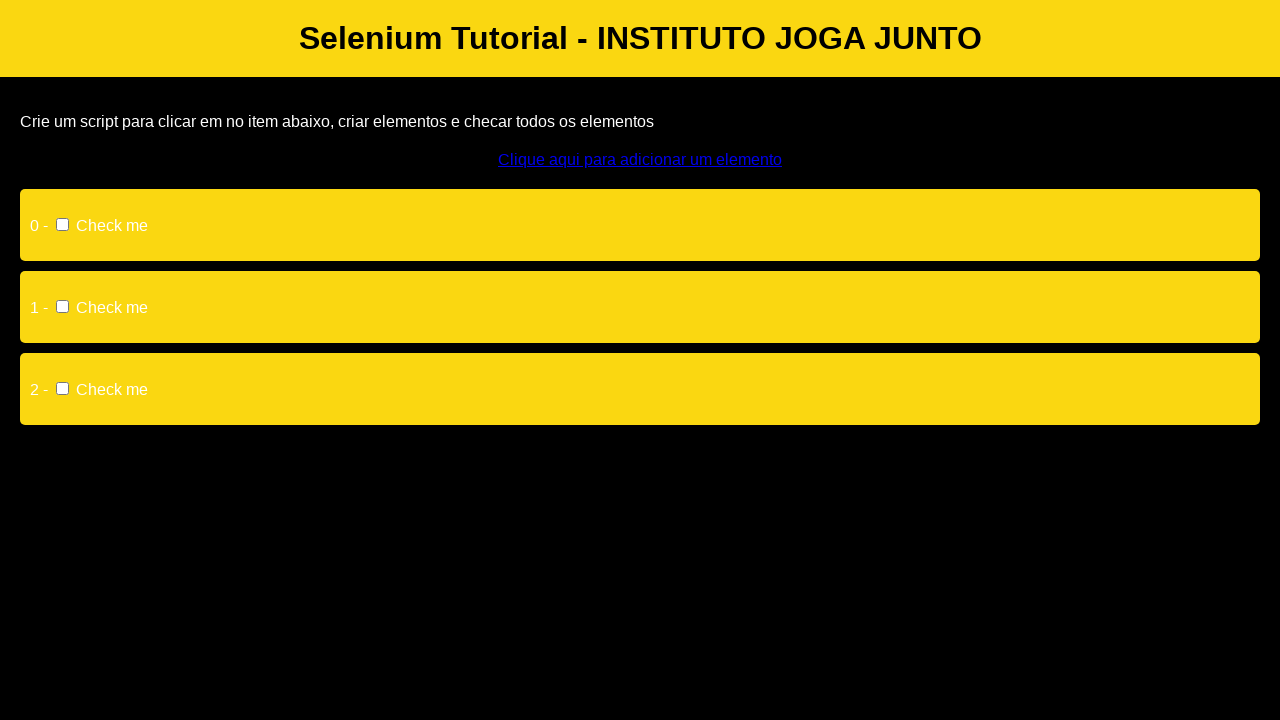

Clicked 'add element' button (iteration 4/10) at (640, 160) on #addElement
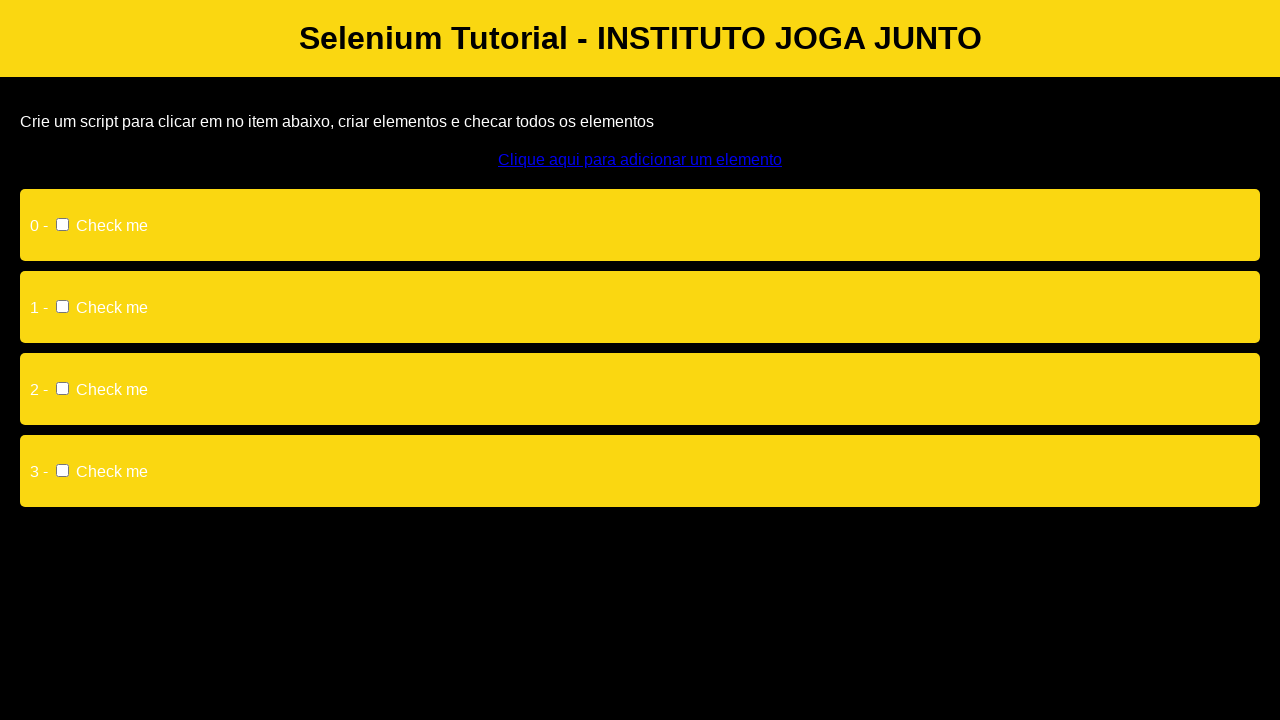

Clicked 'add element' button (iteration 5/10) at (640, 160) on #addElement
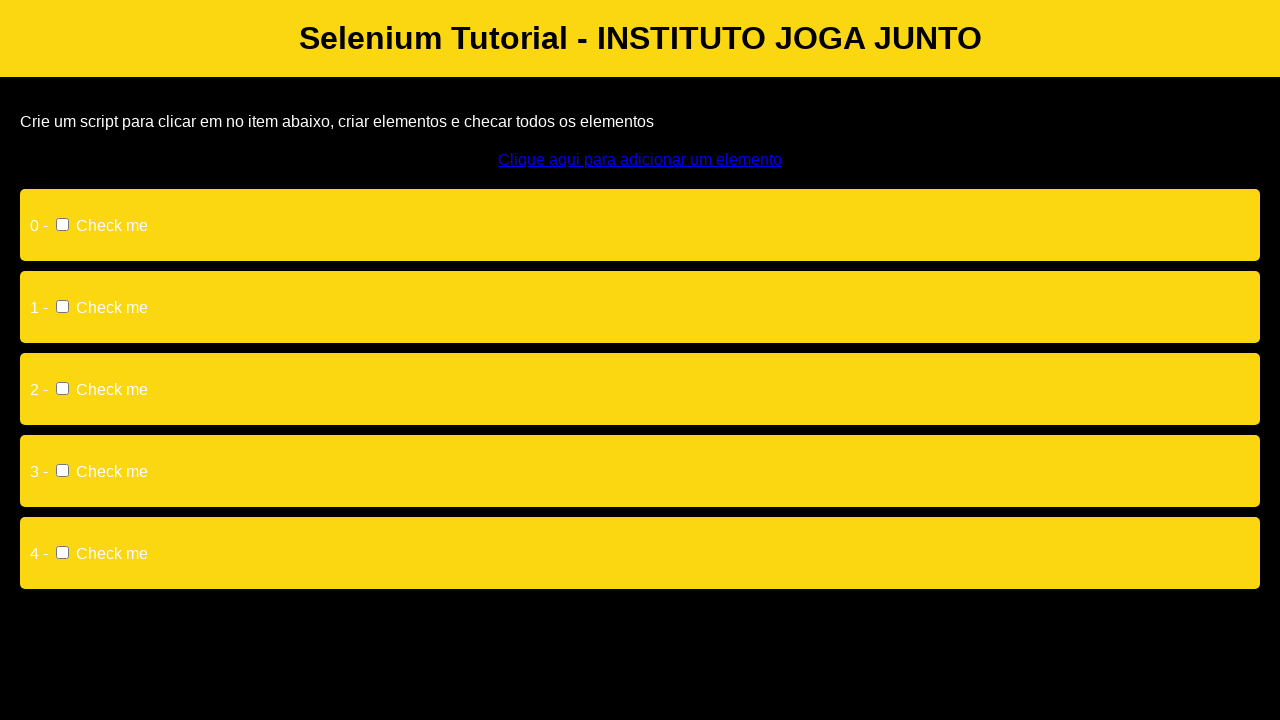

Clicked 'add element' button (iteration 6/10) at (640, 160) on #addElement
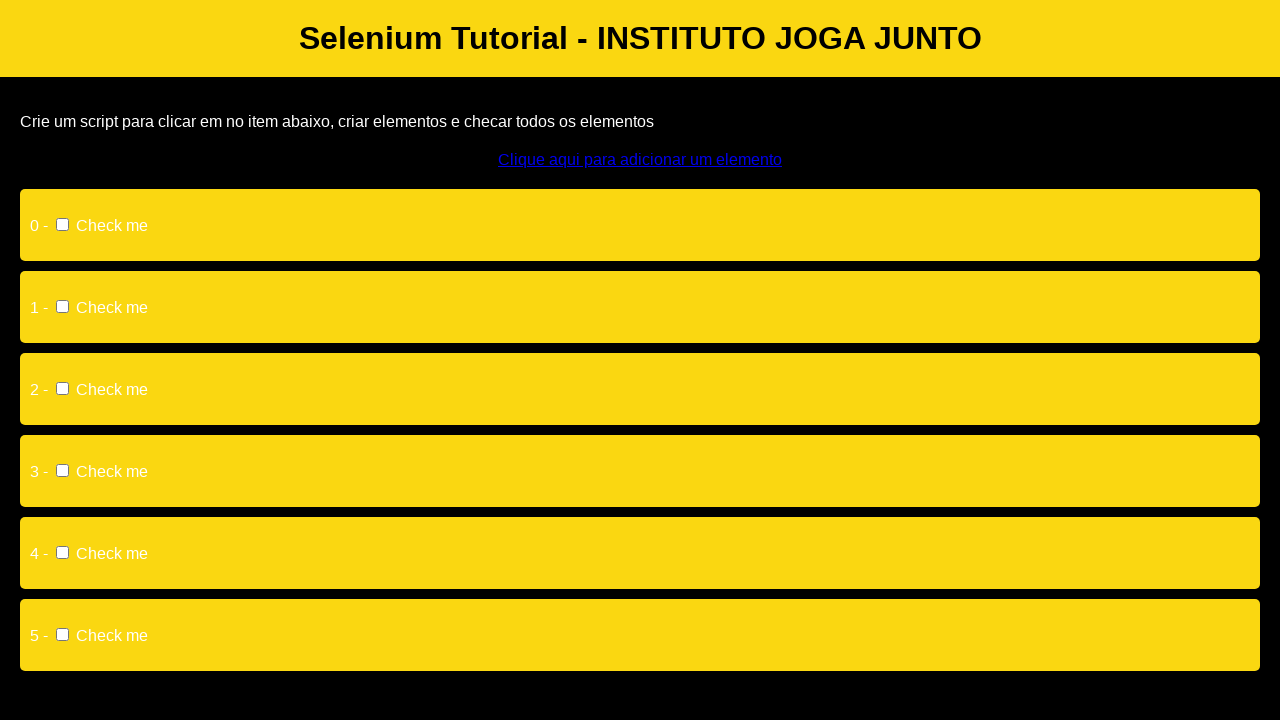

Clicked 'add element' button (iteration 7/10) at (640, 160) on #addElement
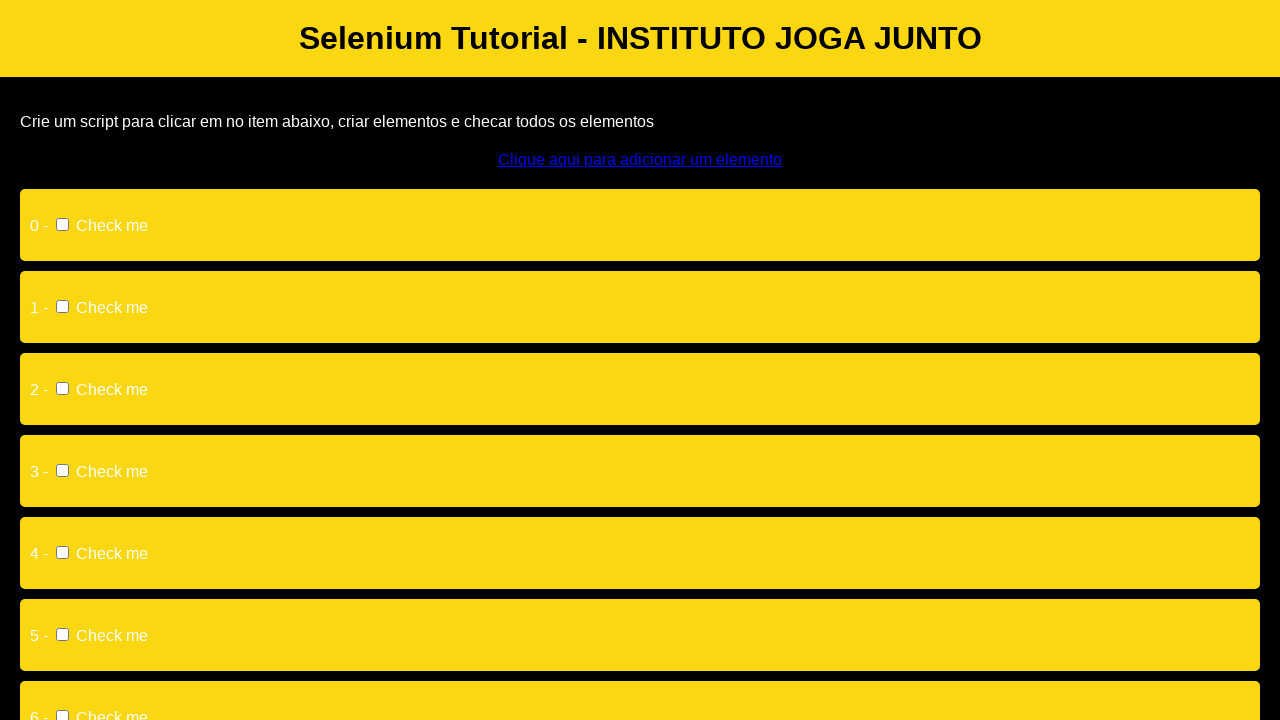

Clicked 'add element' button (iteration 8/10) at (640, 160) on #addElement
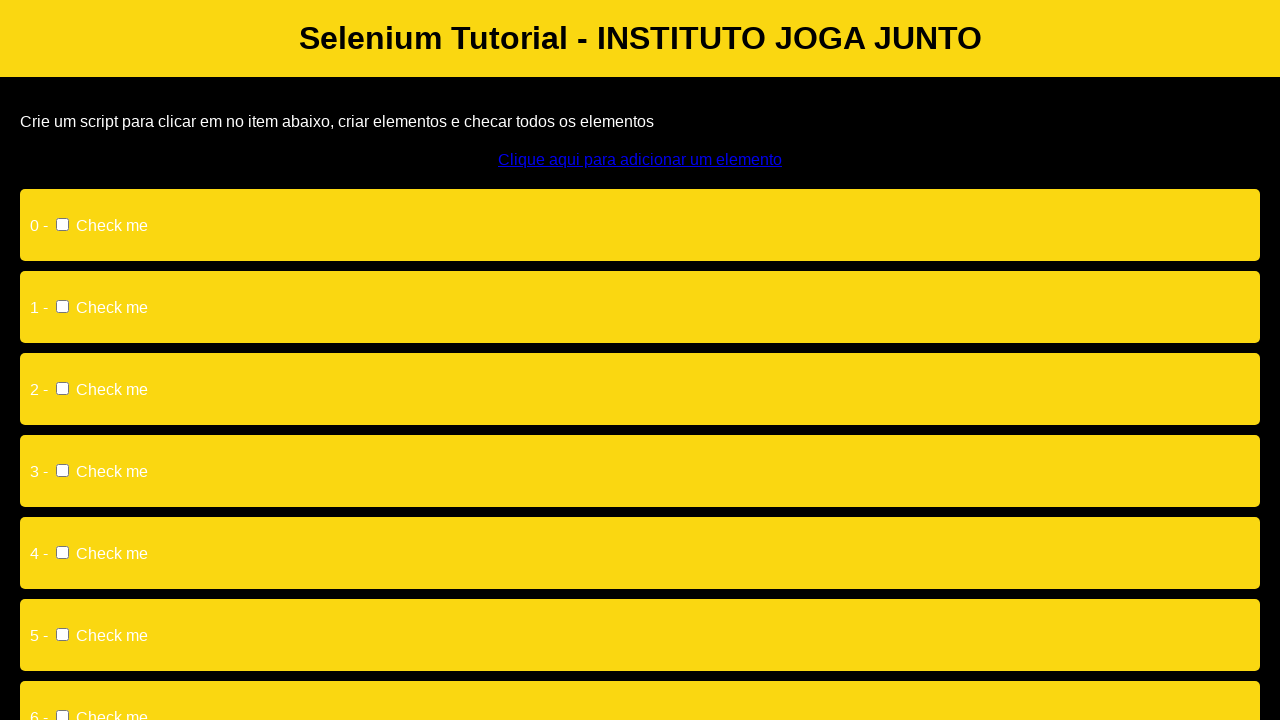

Clicked 'add element' button (iteration 9/10) at (640, 160) on #addElement
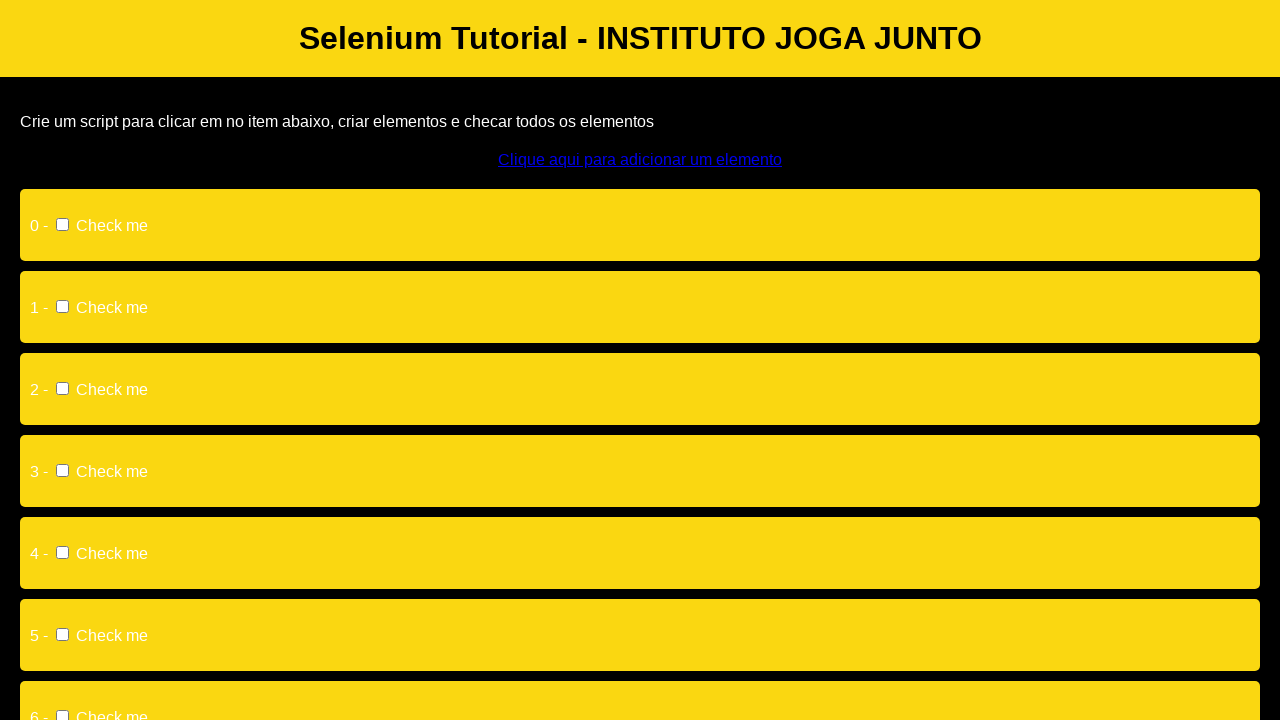

Clicked 'add element' button (iteration 10/10) at (640, 160) on #addElement
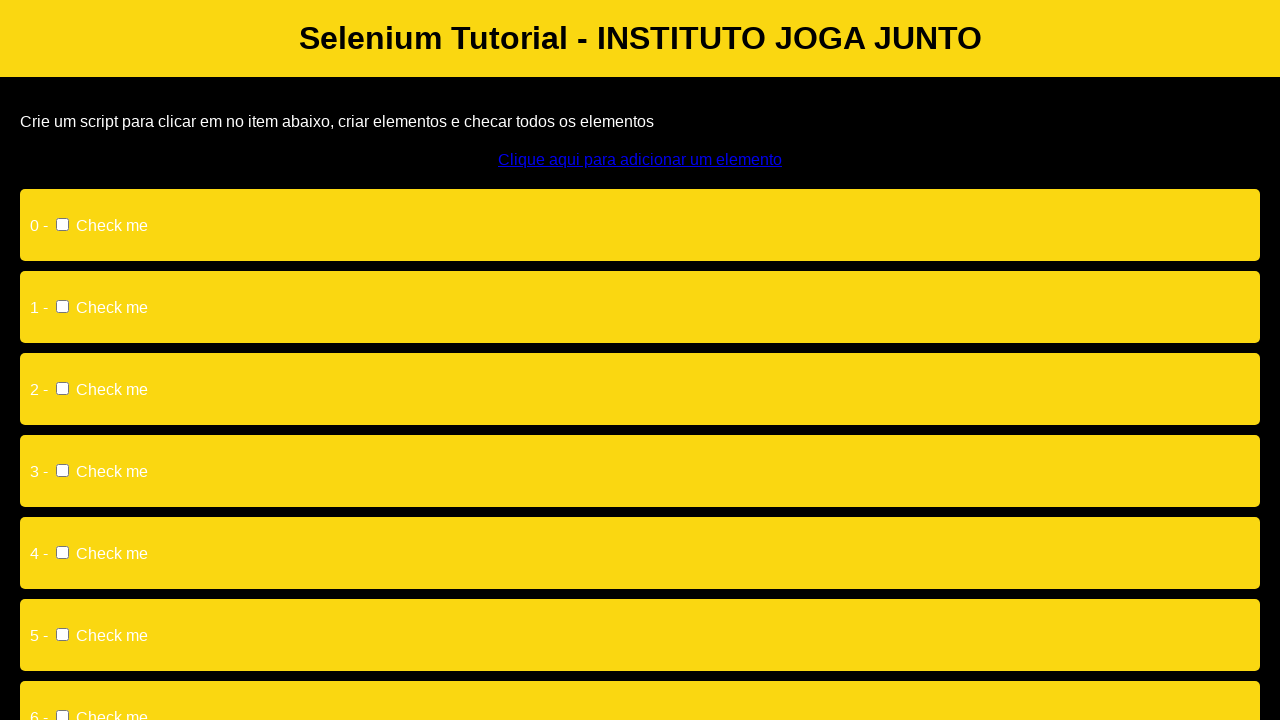

Waited for input elements (checkboxes) to be present
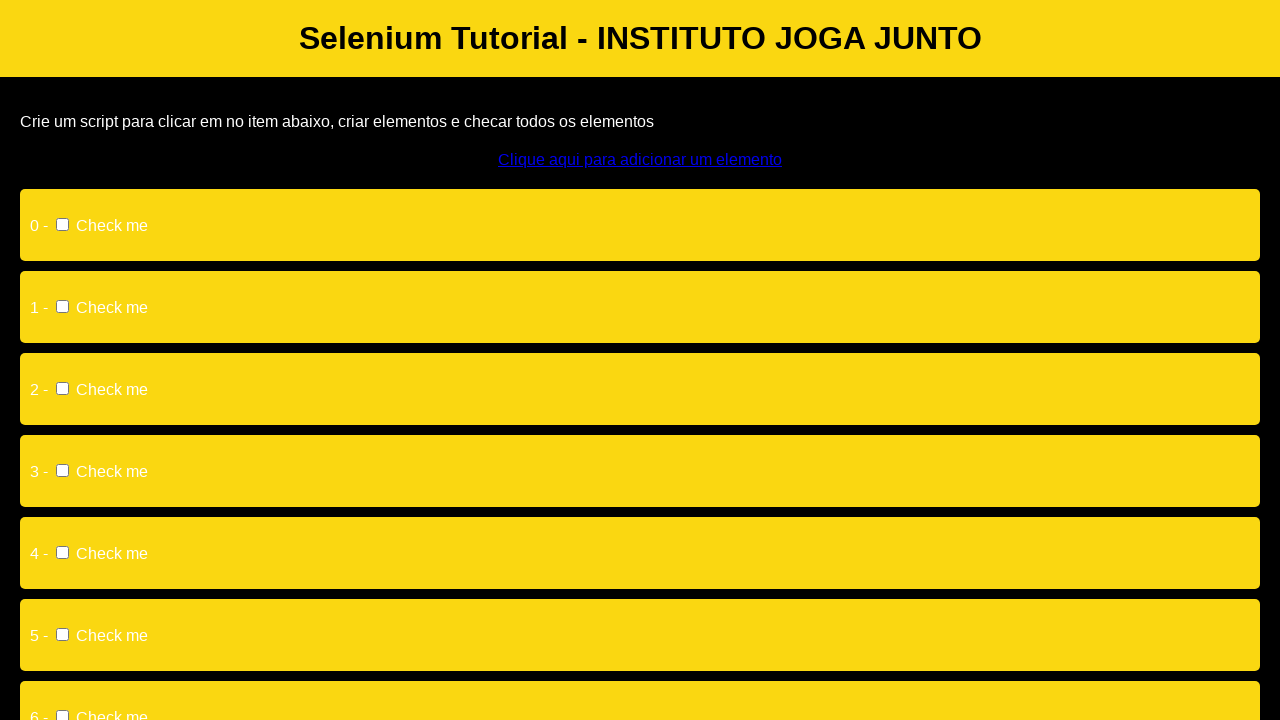

Clicked a dynamically created checkbox at (62, 224) on input >> nth=0
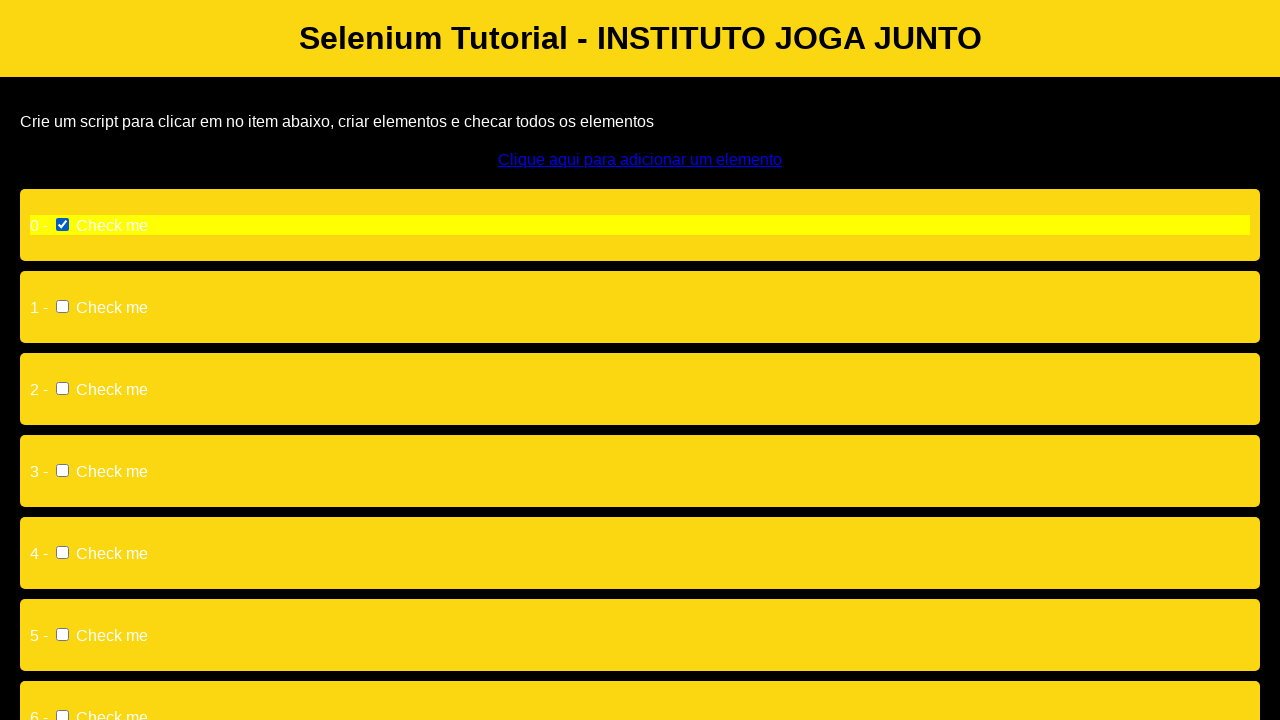

Clicked a dynamically created checkbox at (62, 306) on input >> nth=1
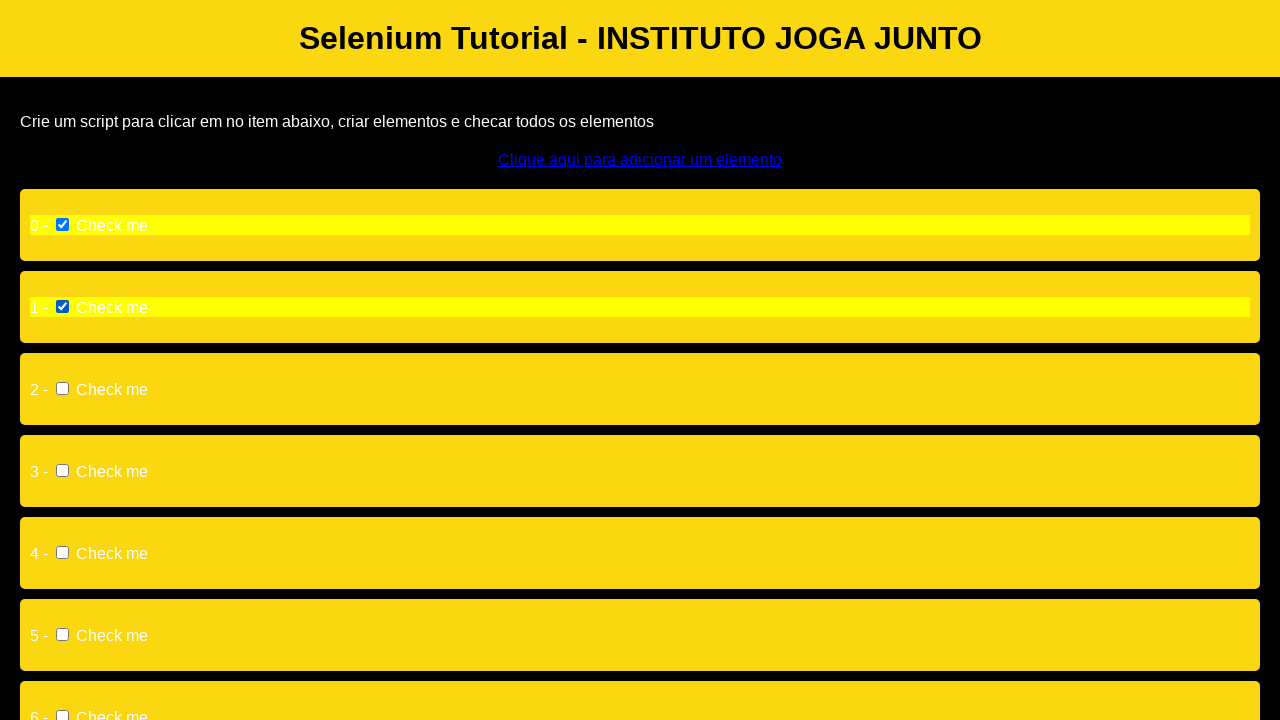

Clicked a dynamically created checkbox at (62, 388) on input >> nth=2
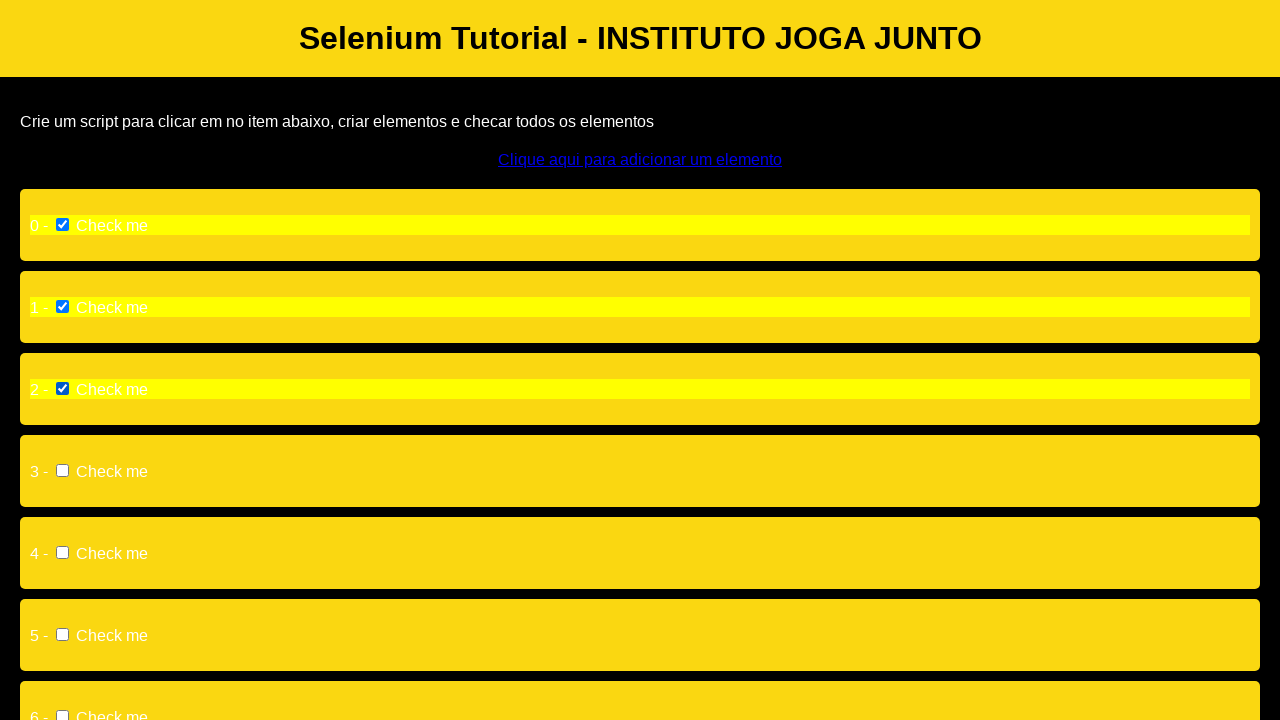

Clicked a dynamically created checkbox at (62, 470) on input >> nth=3
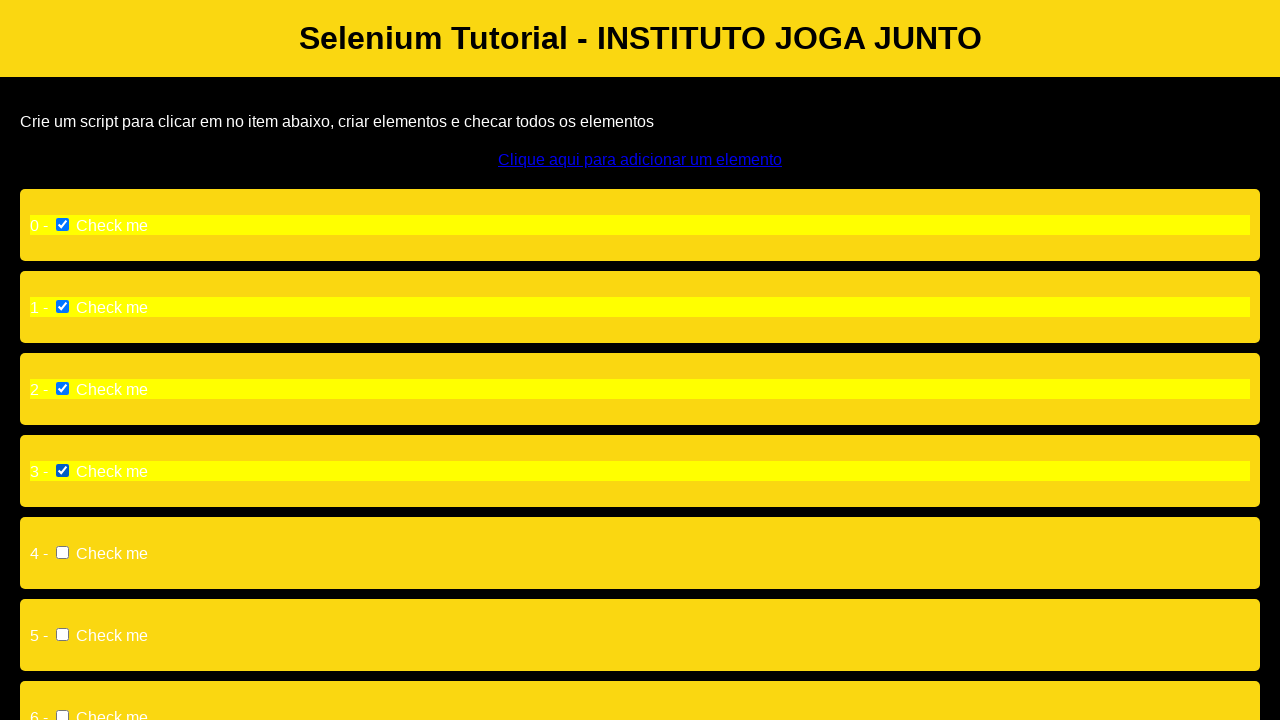

Clicked a dynamically created checkbox at (62, 552) on input >> nth=4
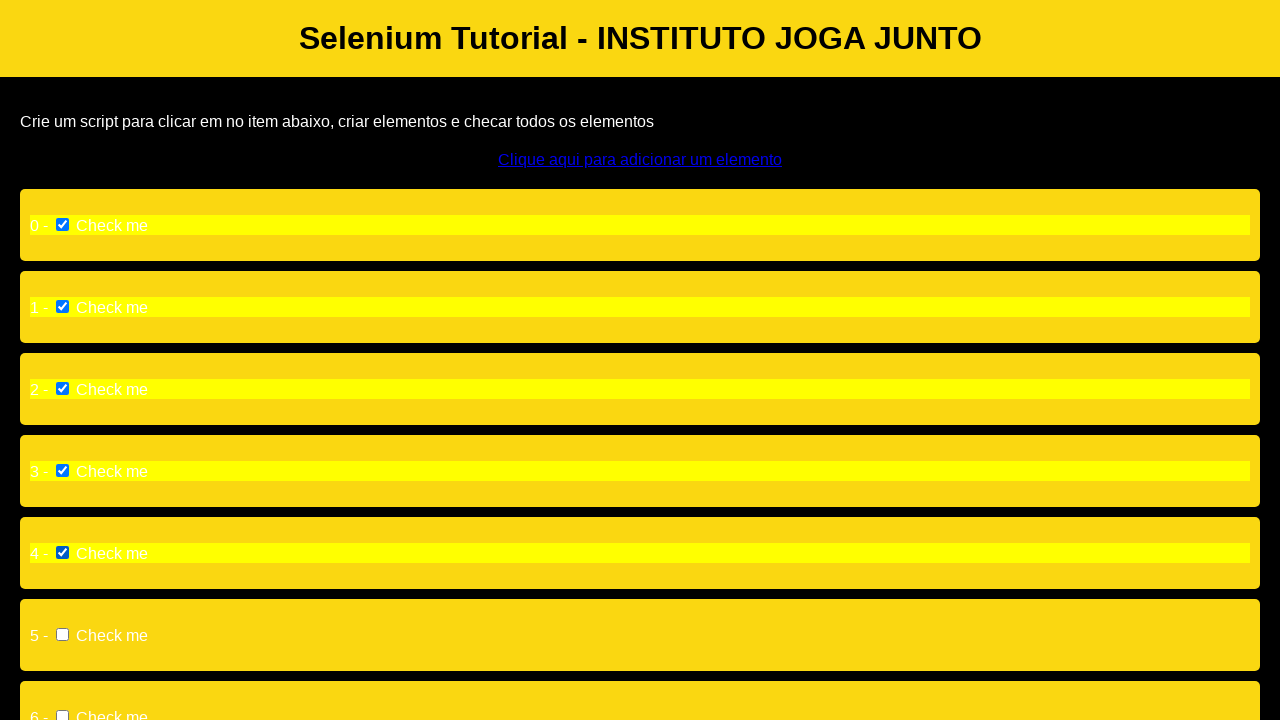

Clicked a dynamically created checkbox at (62, 634) on input >> nth=5
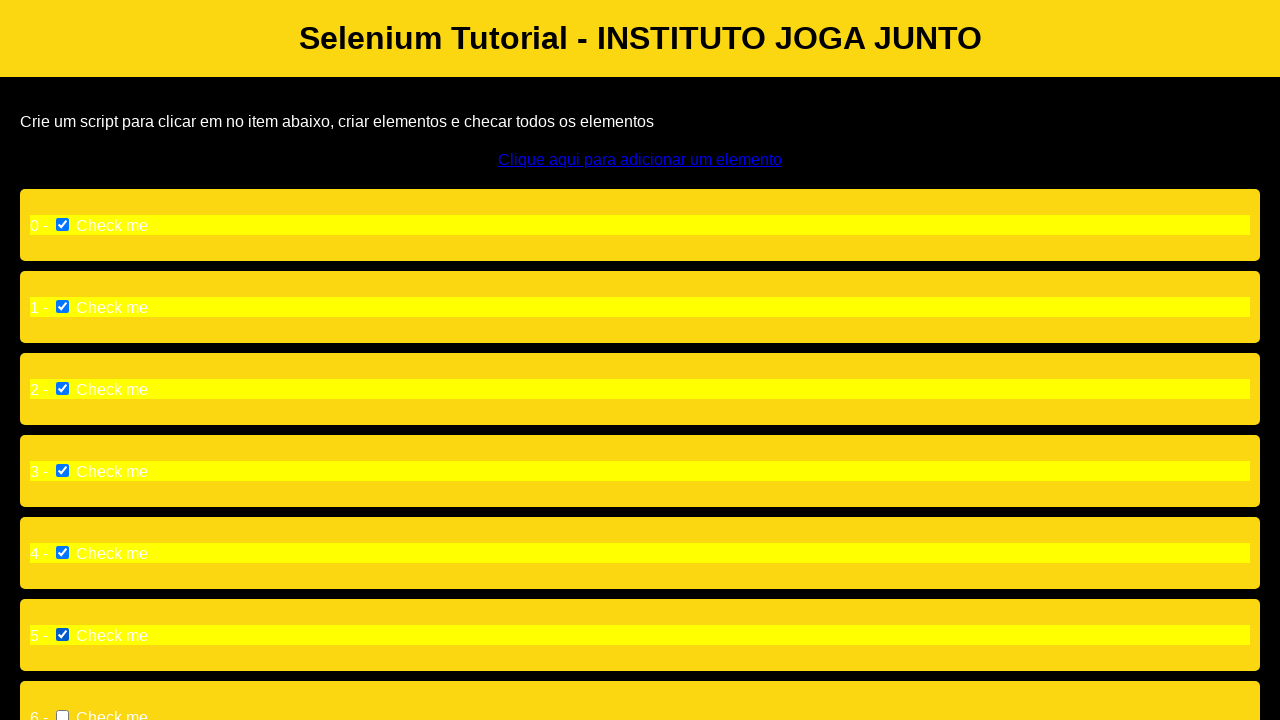

Clicked a dynamically created checkbox at (62, 714) on input >> nth=6
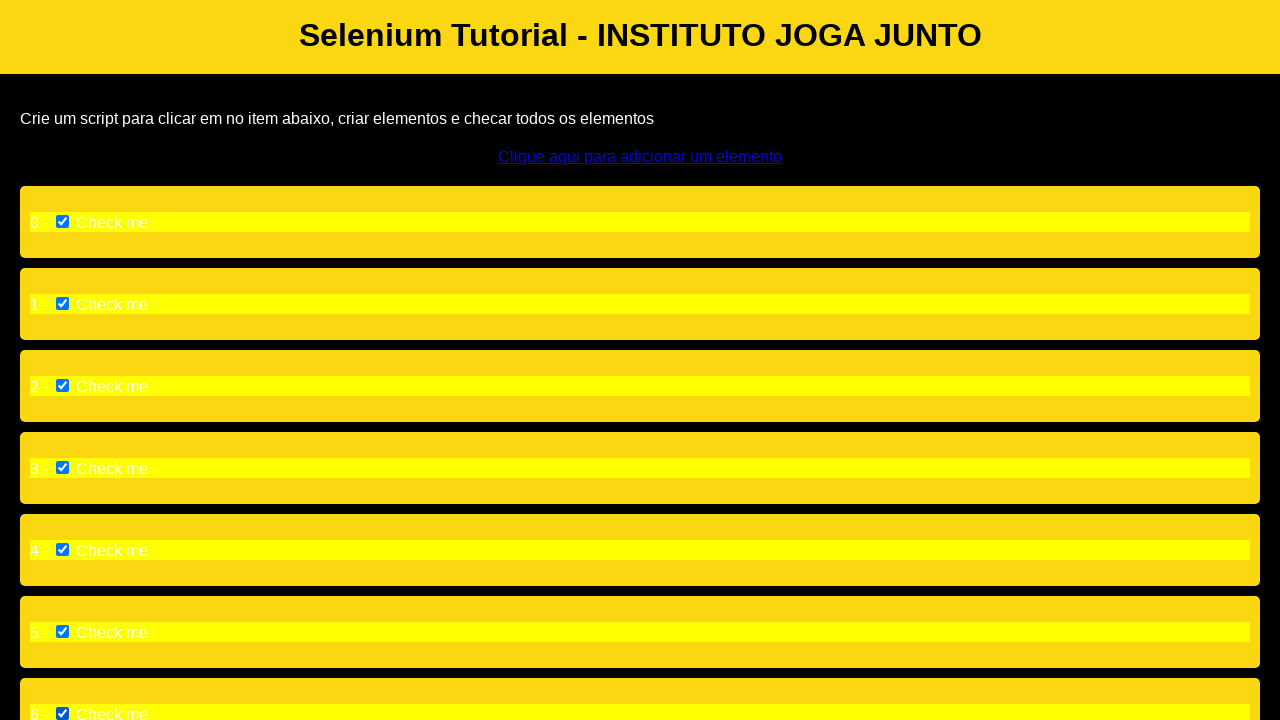

Clicked a dynamically created checkbox at (62, 490) on input >> nth=7
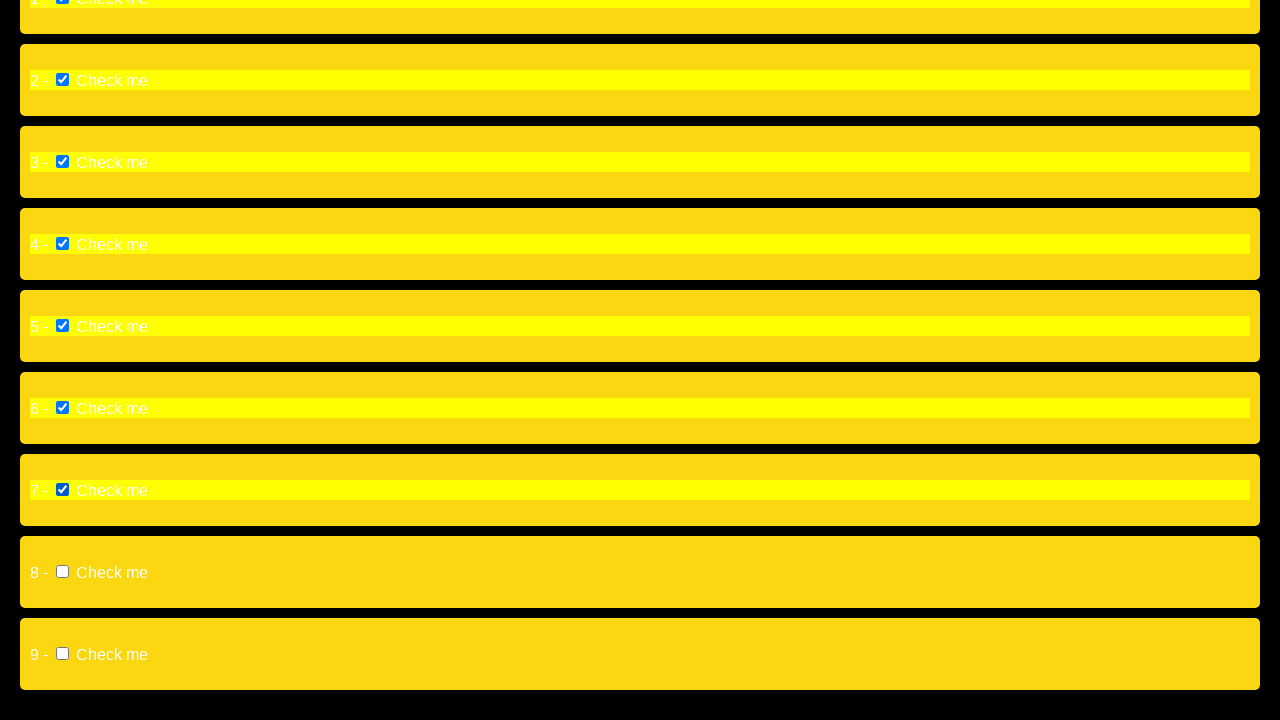

Clicked a dynamically created checkbox at (62, 572) on input >> nth=8
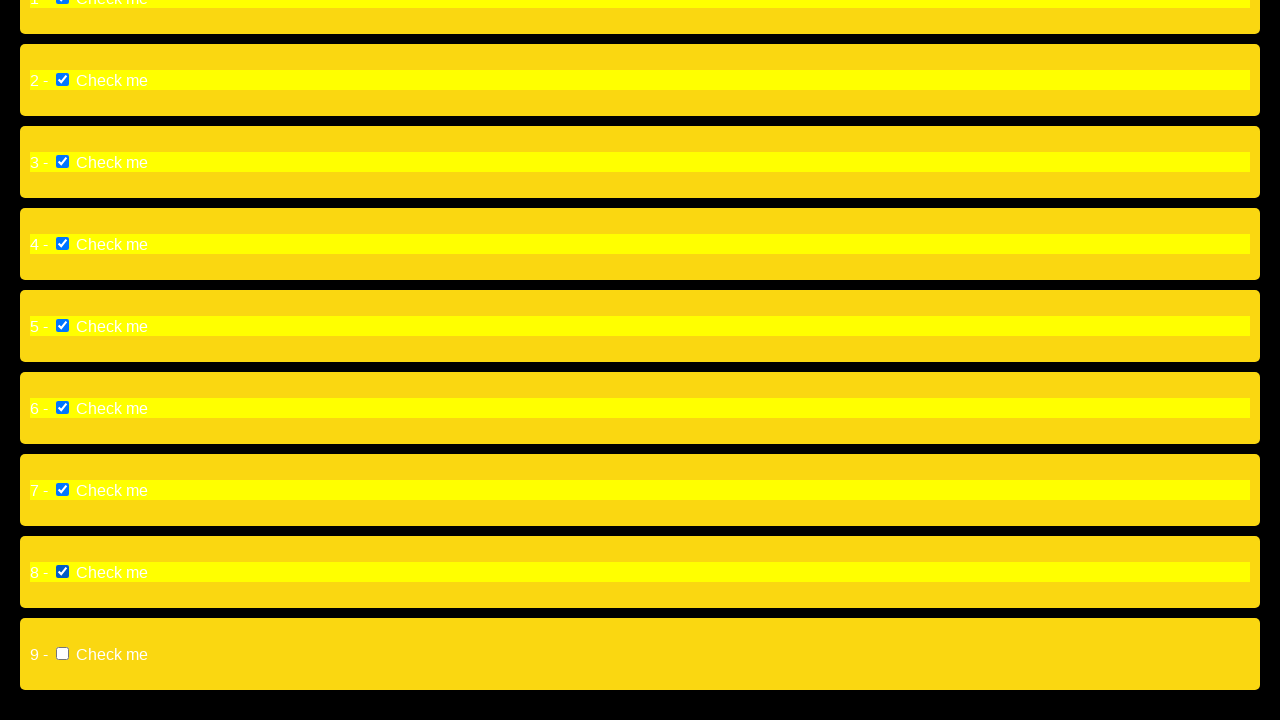

Clicked a dynamically created checkbox at (62, 654) on input >> nth=9
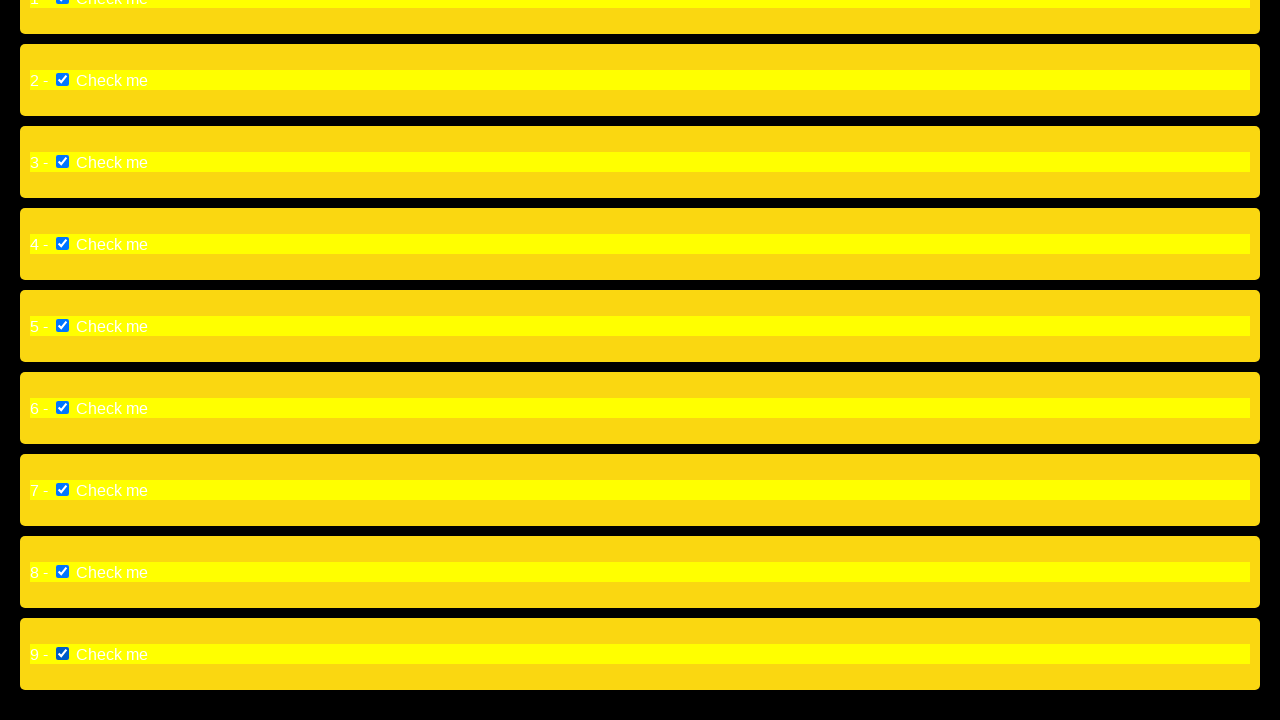

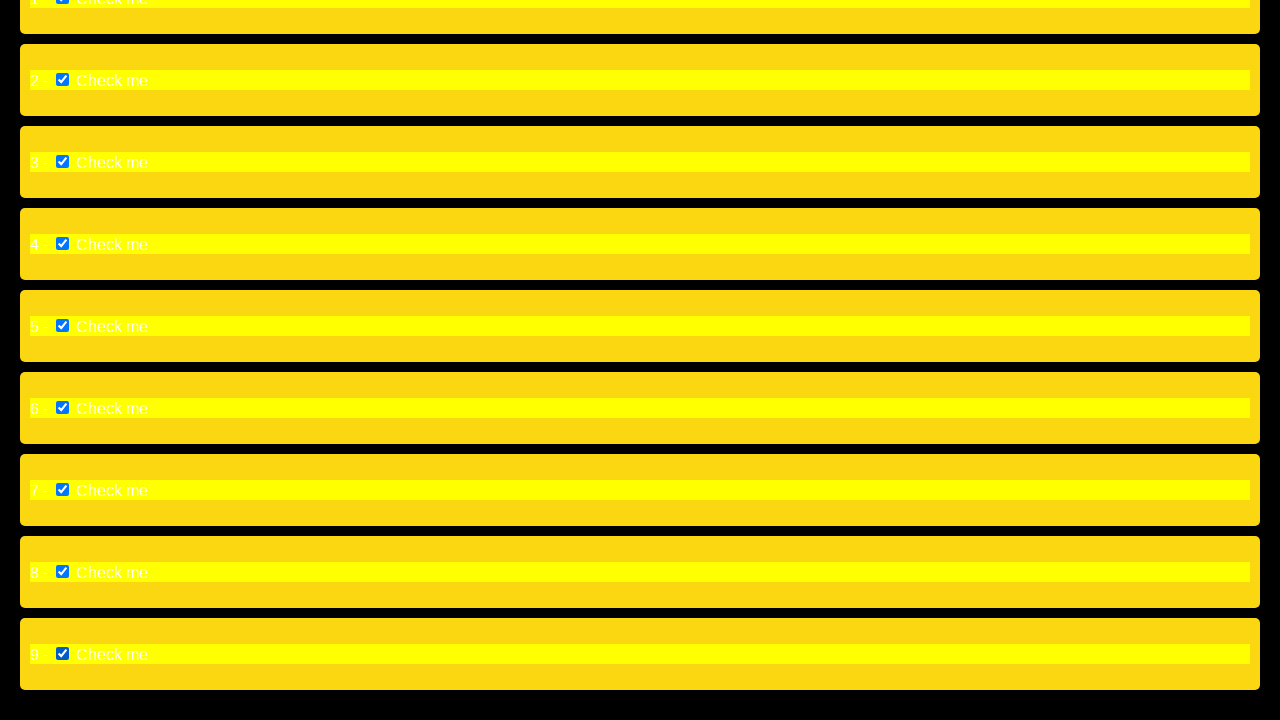